Tests dynamic dropdown functionality on a flight booking practice page by selecting origin (Chennai/MAA) and destination (Bangalore/BLR) cities from cascading dropdowns

Starting URL: https://rahulshettyacademy.com/dropdownsPractise/

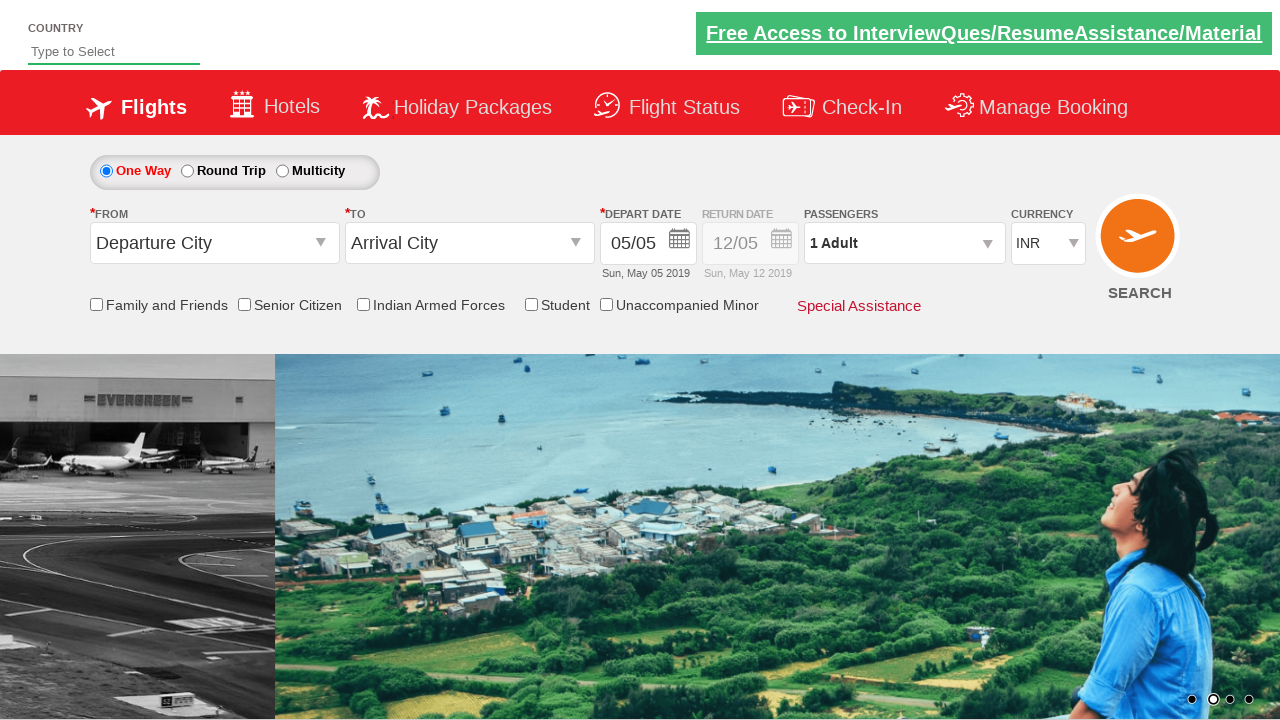

Clicked origin station dropdown to open it at (214, 243) on #ctl00_mainContent_ddl_originStation1_CTXT
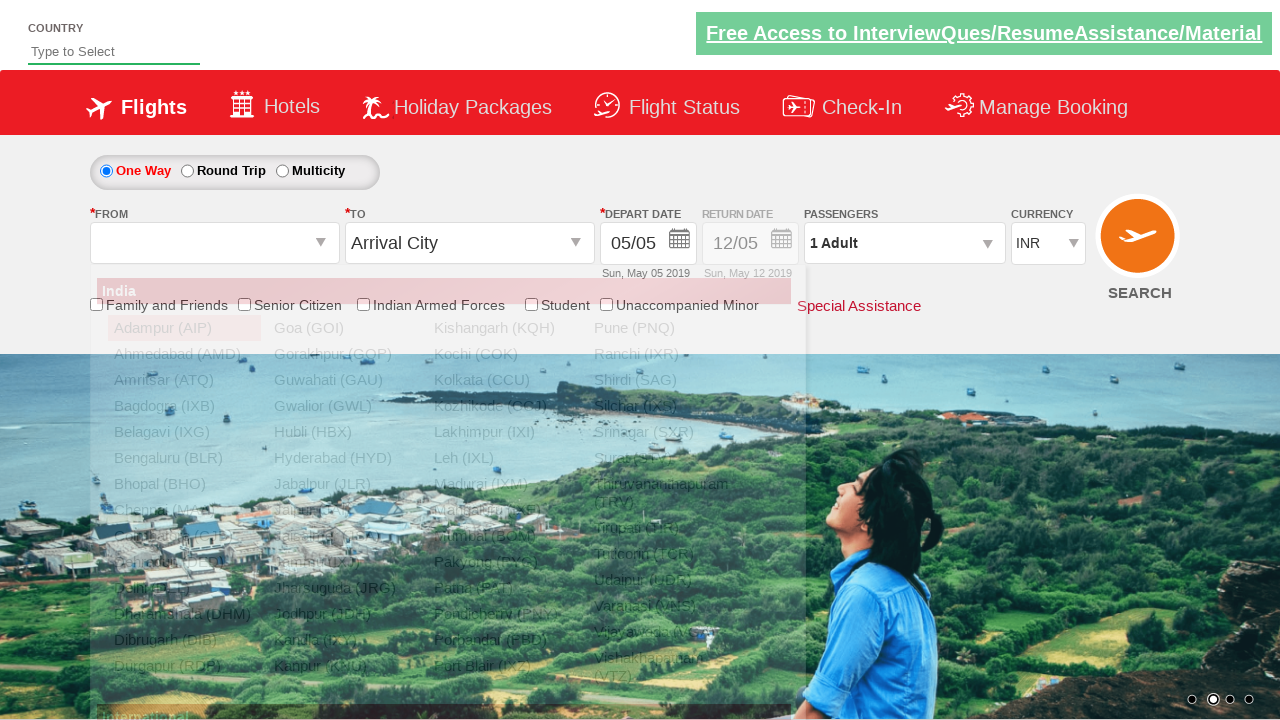

Selected Chennai (MAA) as origin city at (184, 510) on xpath=//a[@value='MAA']
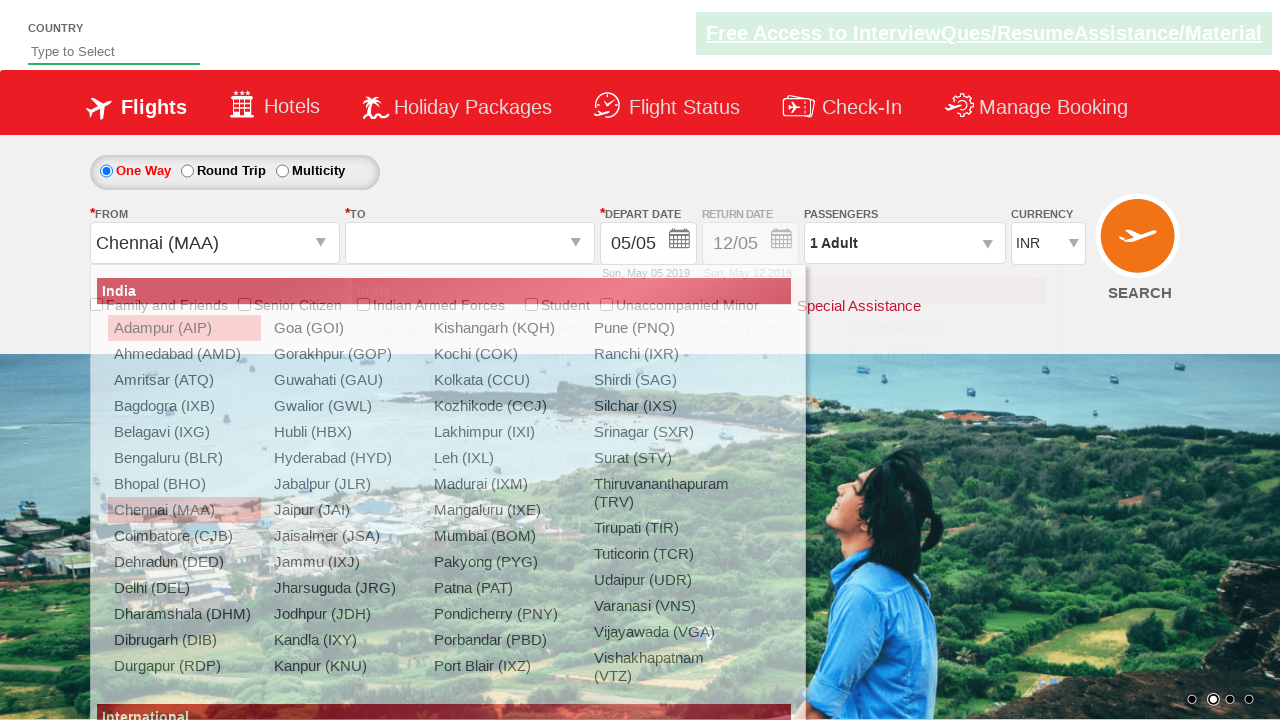

Waited for destination dropdown to be ready
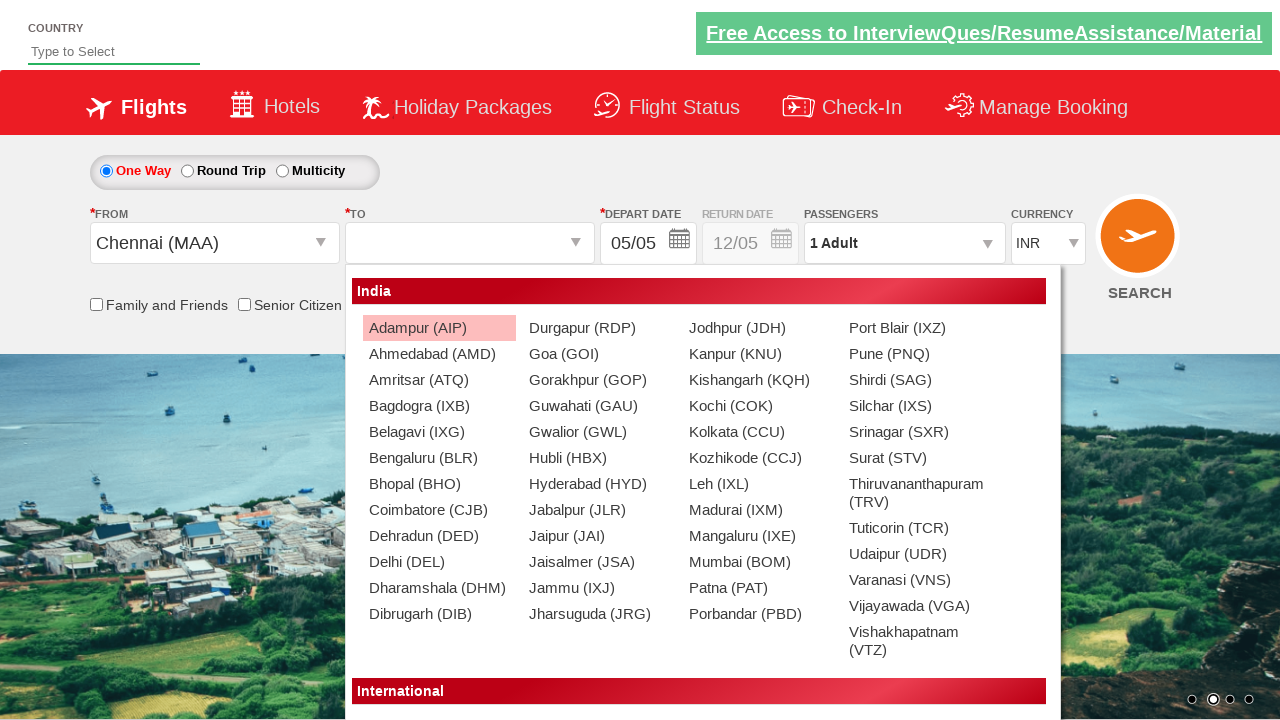

Selected Bangalore (BLR) as destination city at (439, 458) on (//a[@value='BLR'])[2]
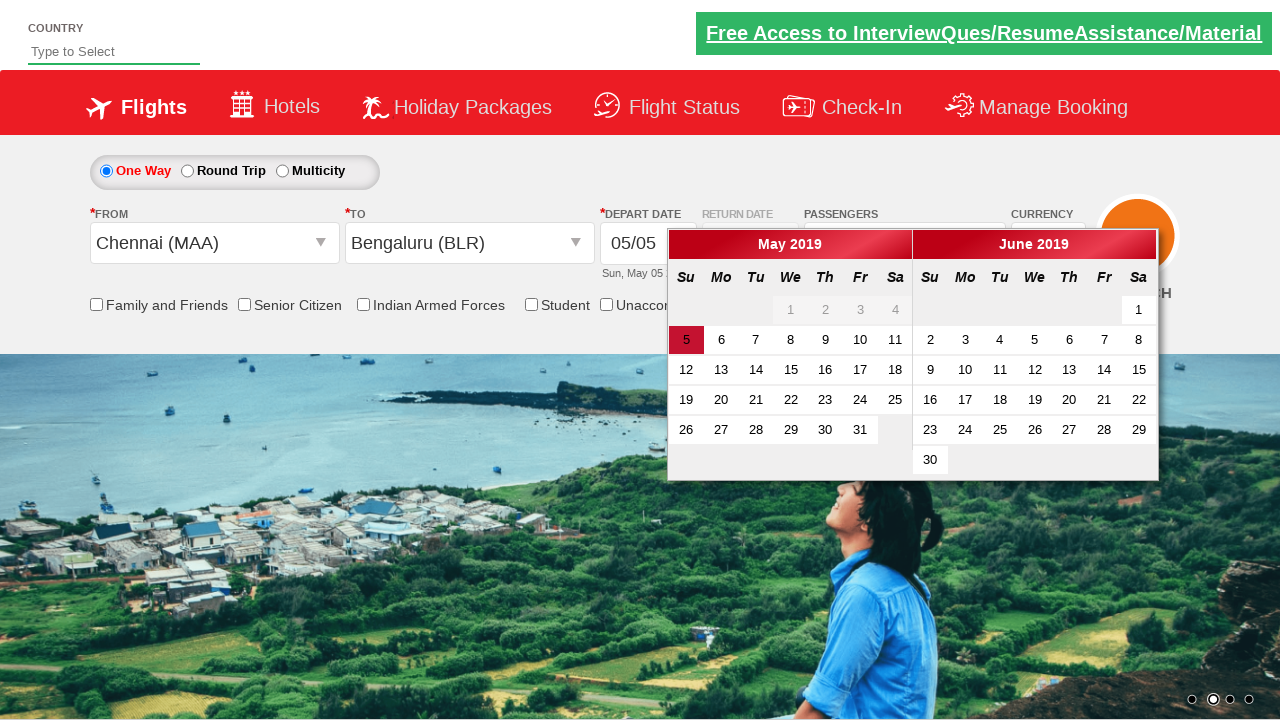

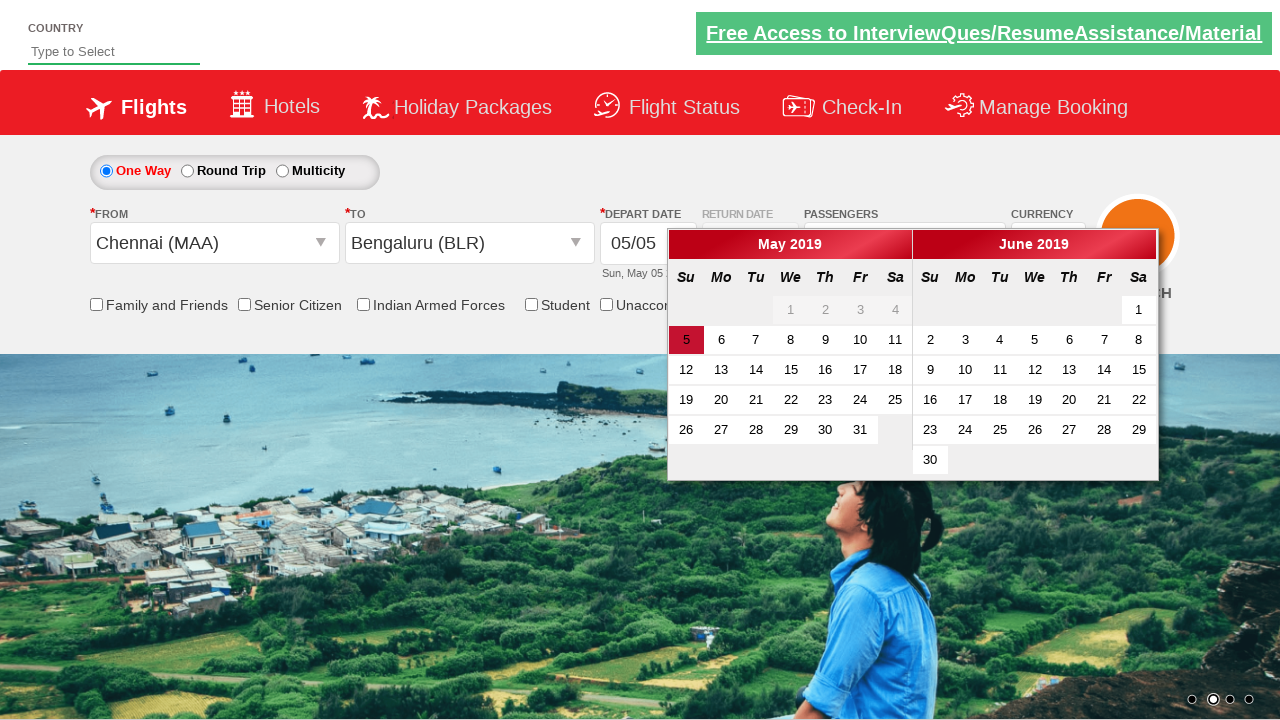